Tests viewing and deleting customers by logging in as bank manager, clicking Customers button, and clicking delete on first customer row.

Starting URL: https://www.globalsqa.com/angularJs-protractor/BankingProject/#/login

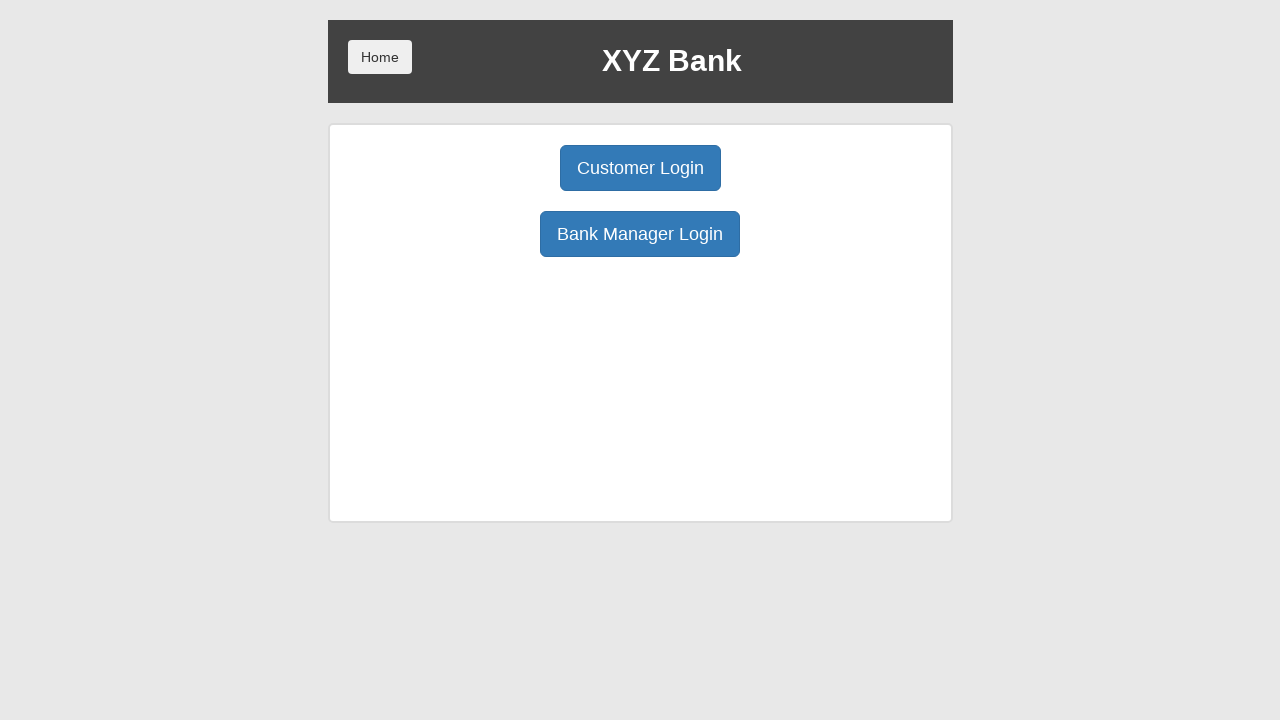

Waited for Bank Manager Login button to load
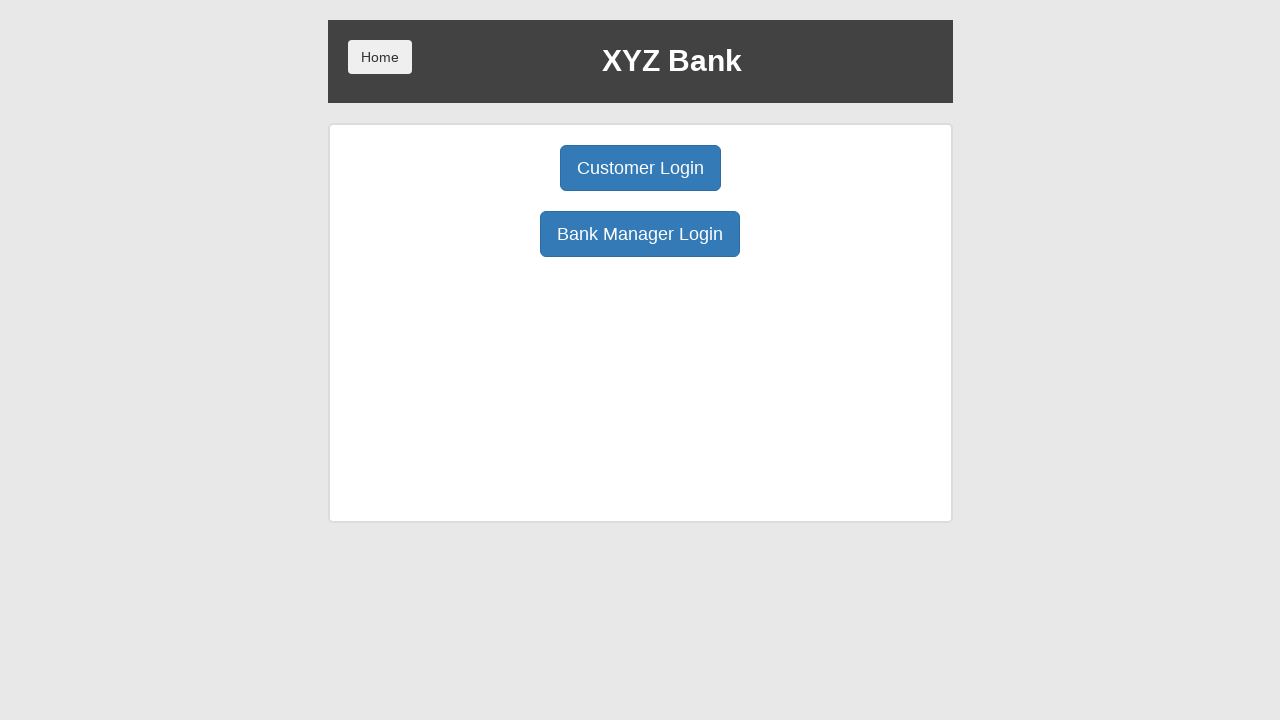

Clicked Bank Manager Login button at (640, 234) on xpath=/html/body/div/div/div[2]/div/div[1]/div[2]/button
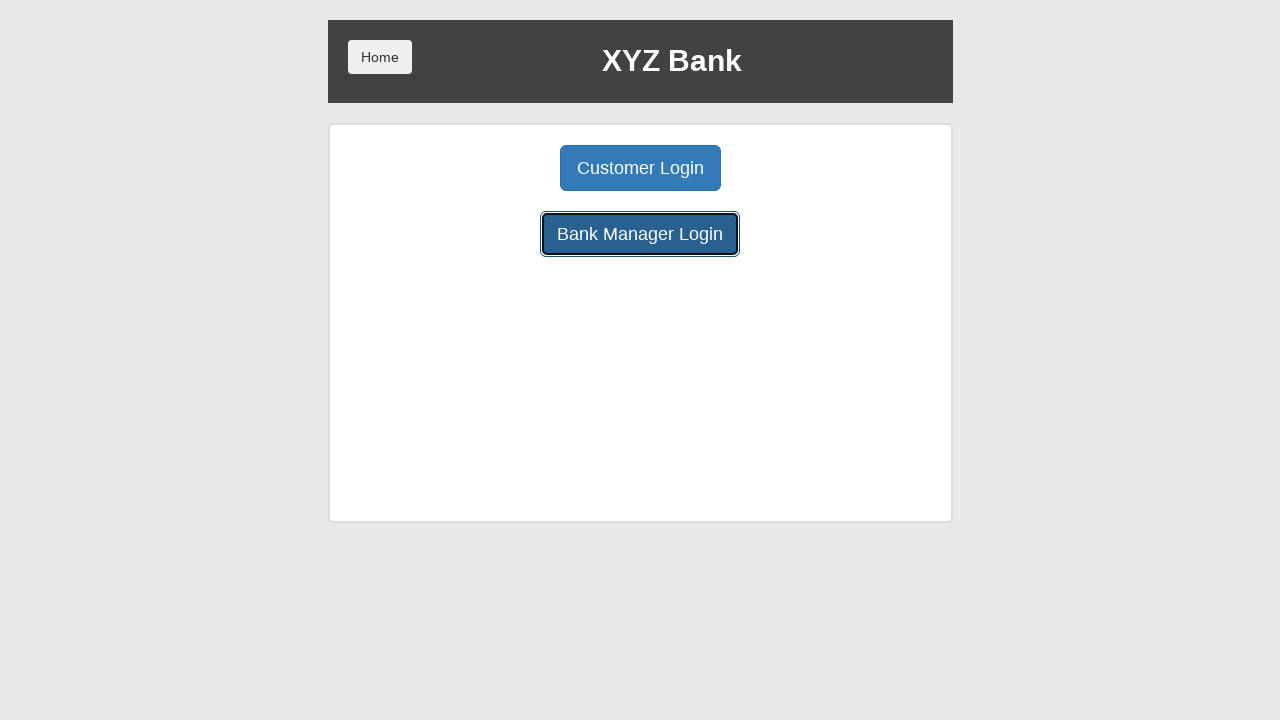

Waited for Customers button to load
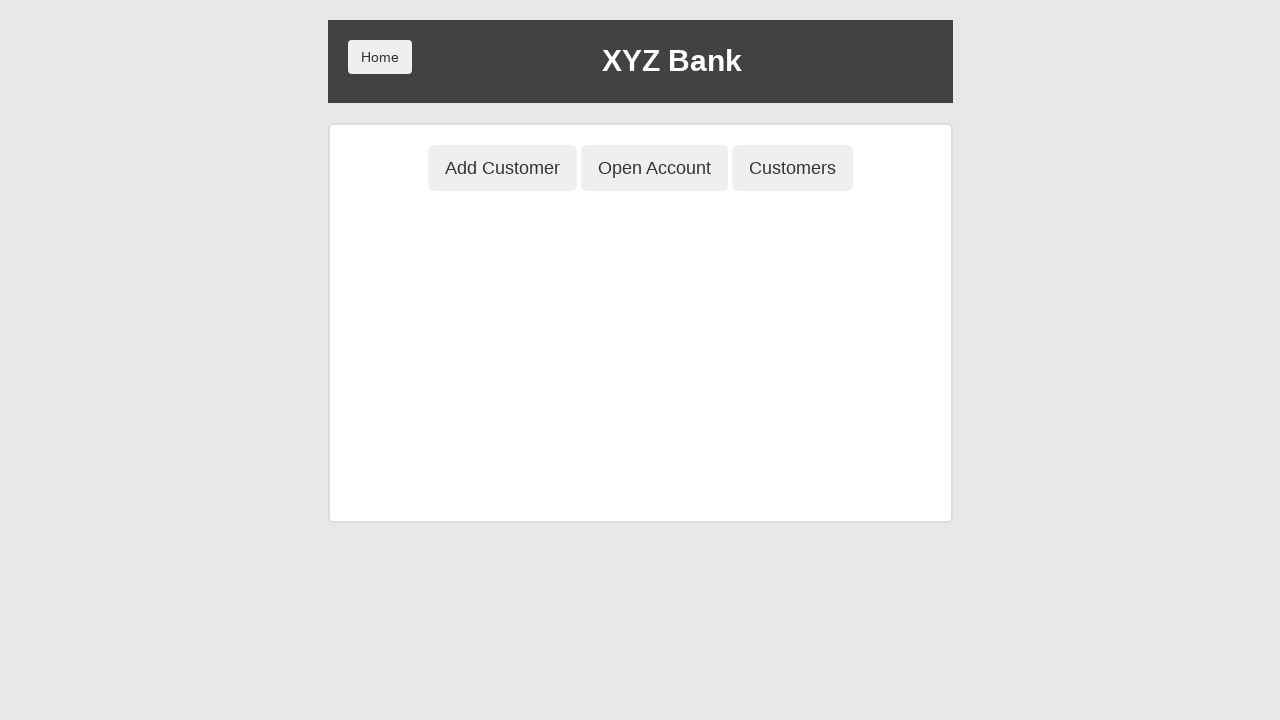

Clicked Customers button at (792, 168) on xpath=/html/body/div[1]/div/div[2]/div/div[1]/button[3]
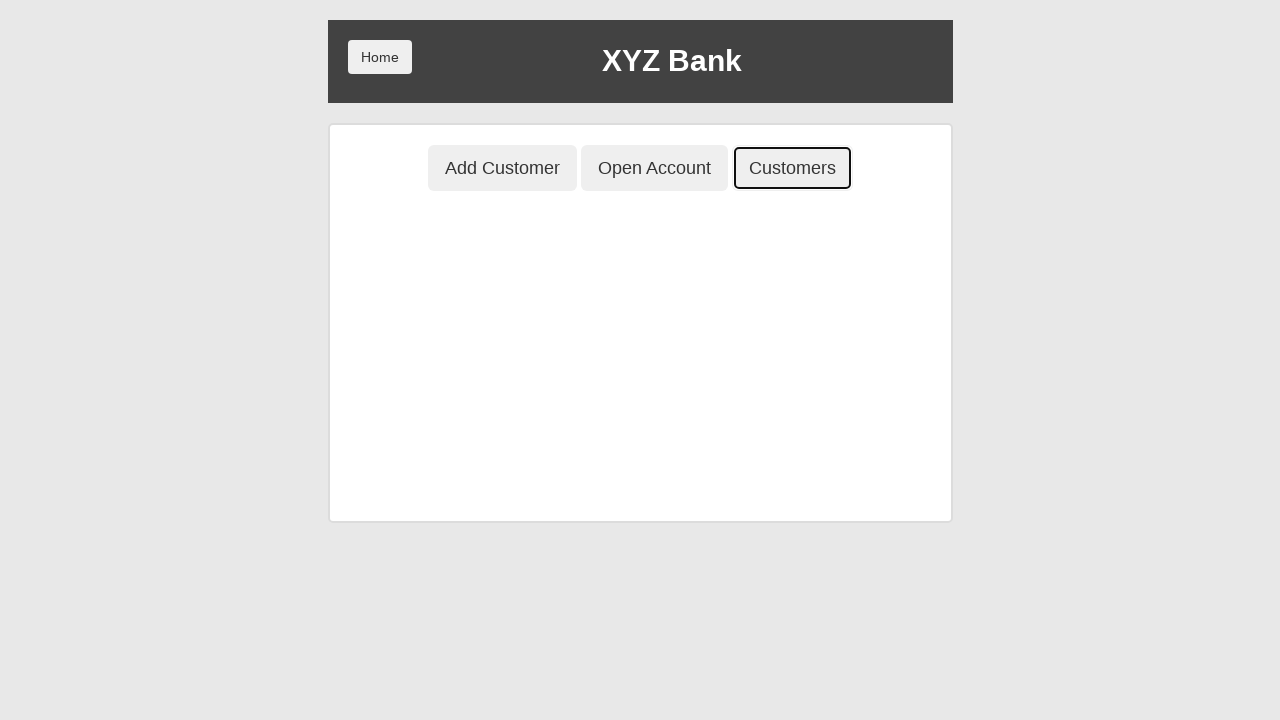

Waited for delete button in first customer row to load
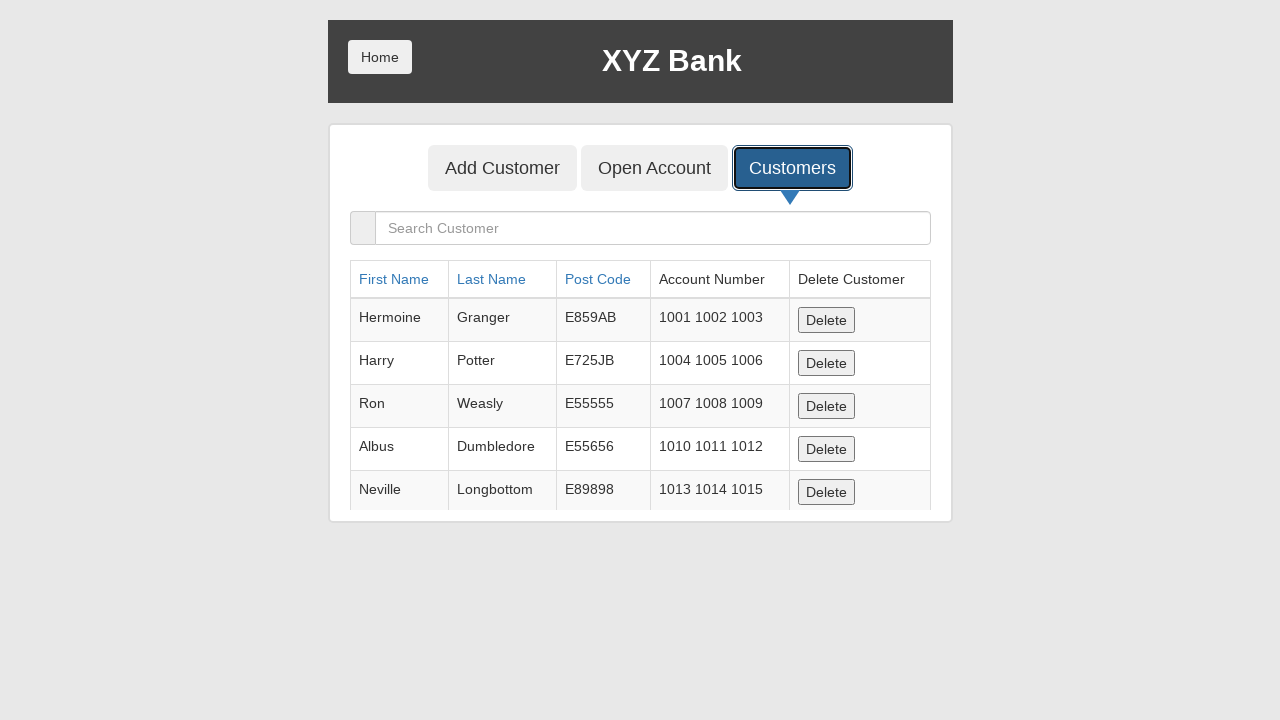

Clicked delete button on first customer row at (826, 320) on xpath=/html/body/div[1]/div/div[2]/div/div[2]/div/div/table/tbody/tr[1]/td[5]/bu
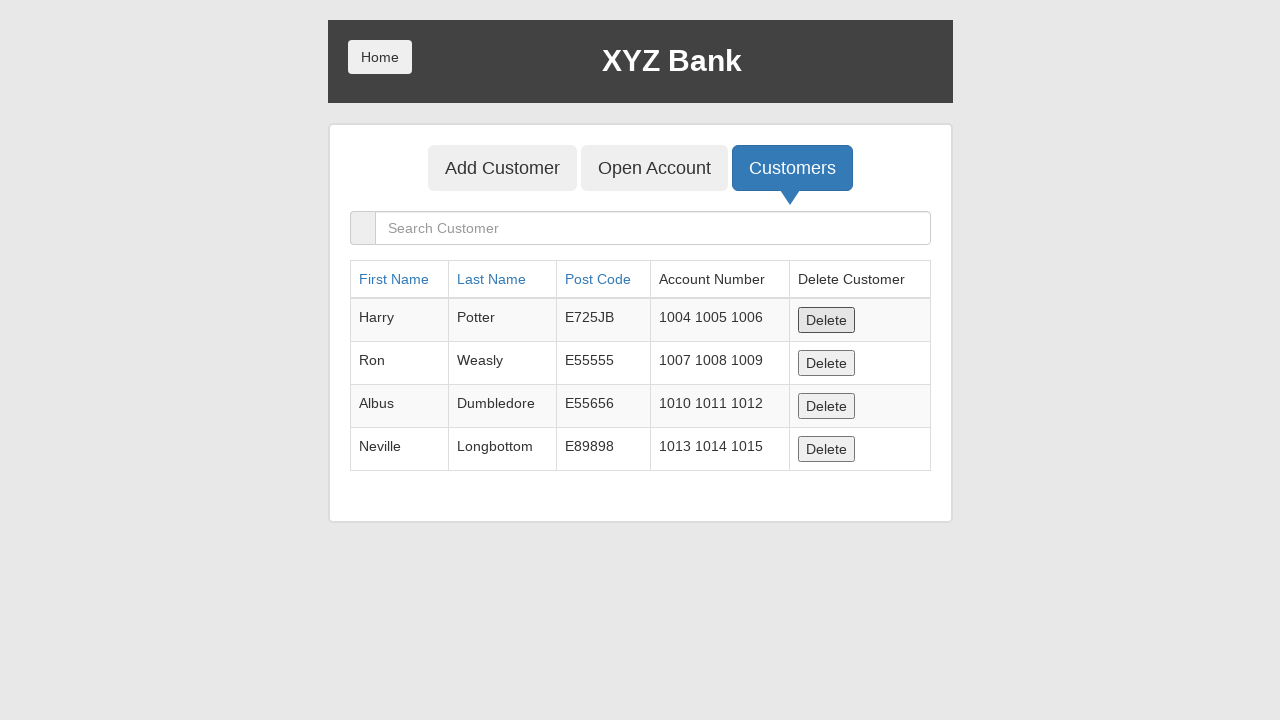

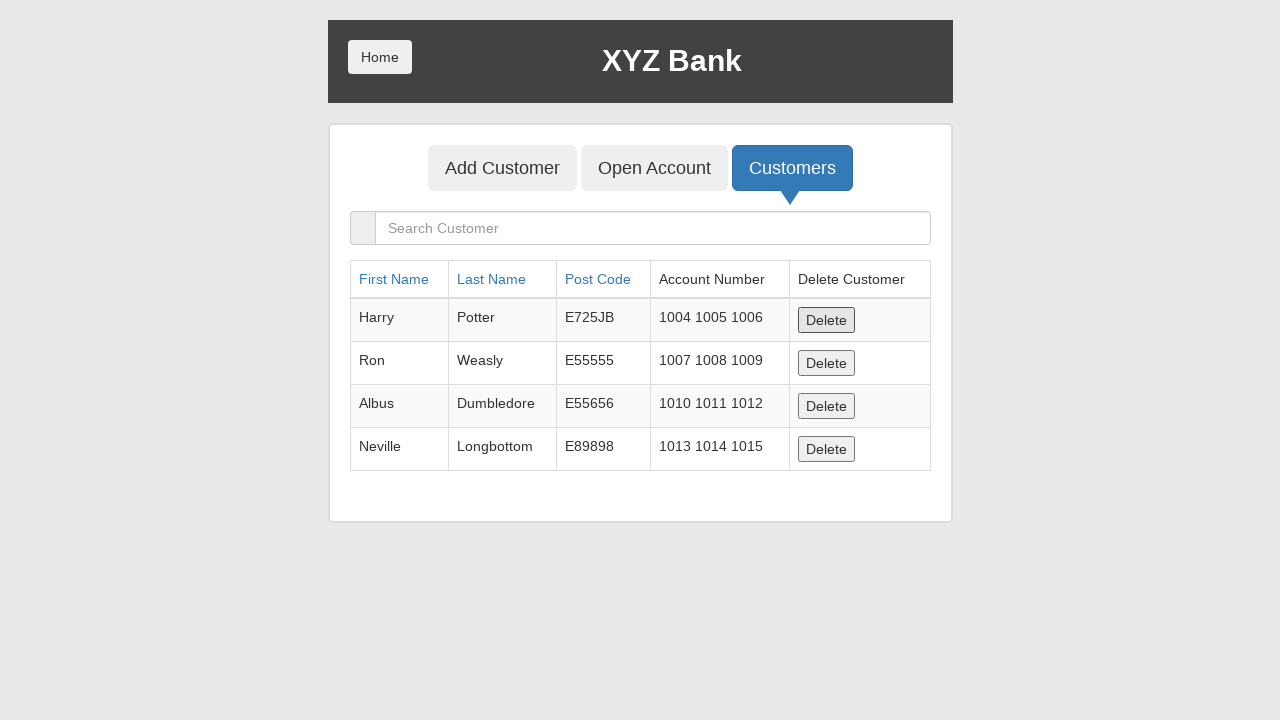